Tests a loading images page by waiting for all images to load (indicated by "Done" text appearing) and then verifying the third image element is present

Starting URL: https://bonigarcia.dev/selenium-webdriver-java/loading-images.html

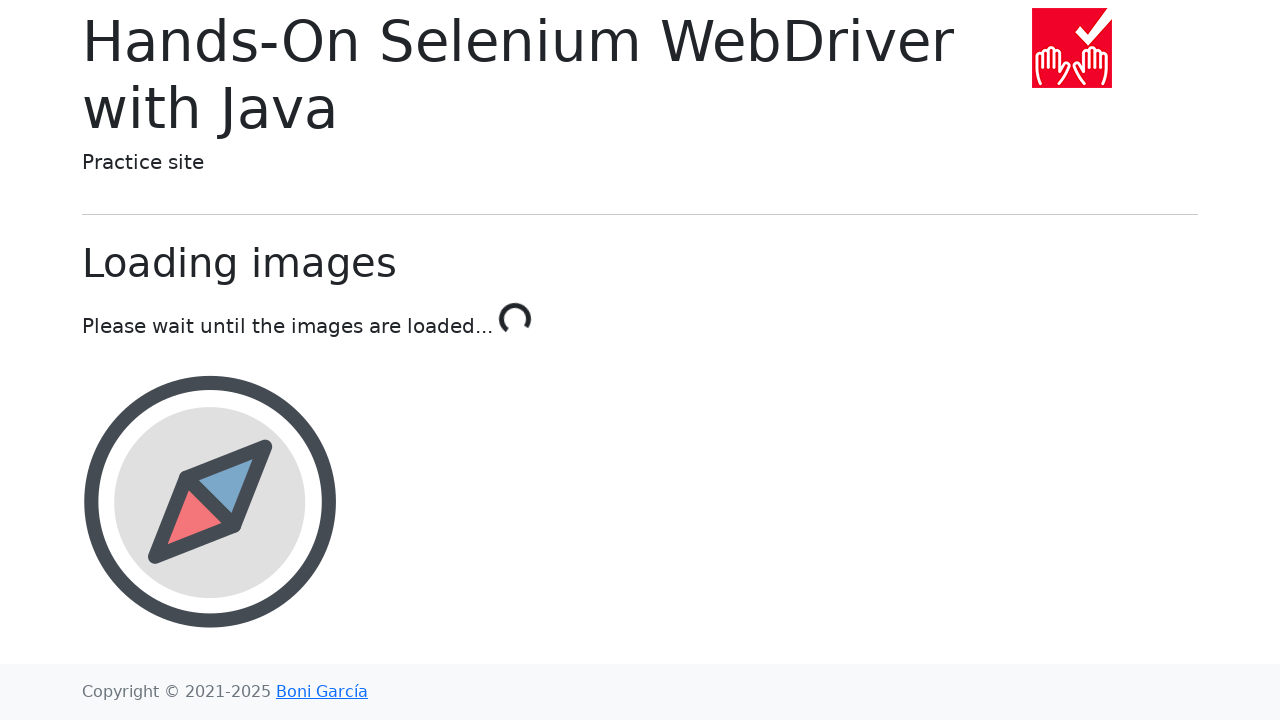

Waited for 'Done' text to appear indicating all images have loaded
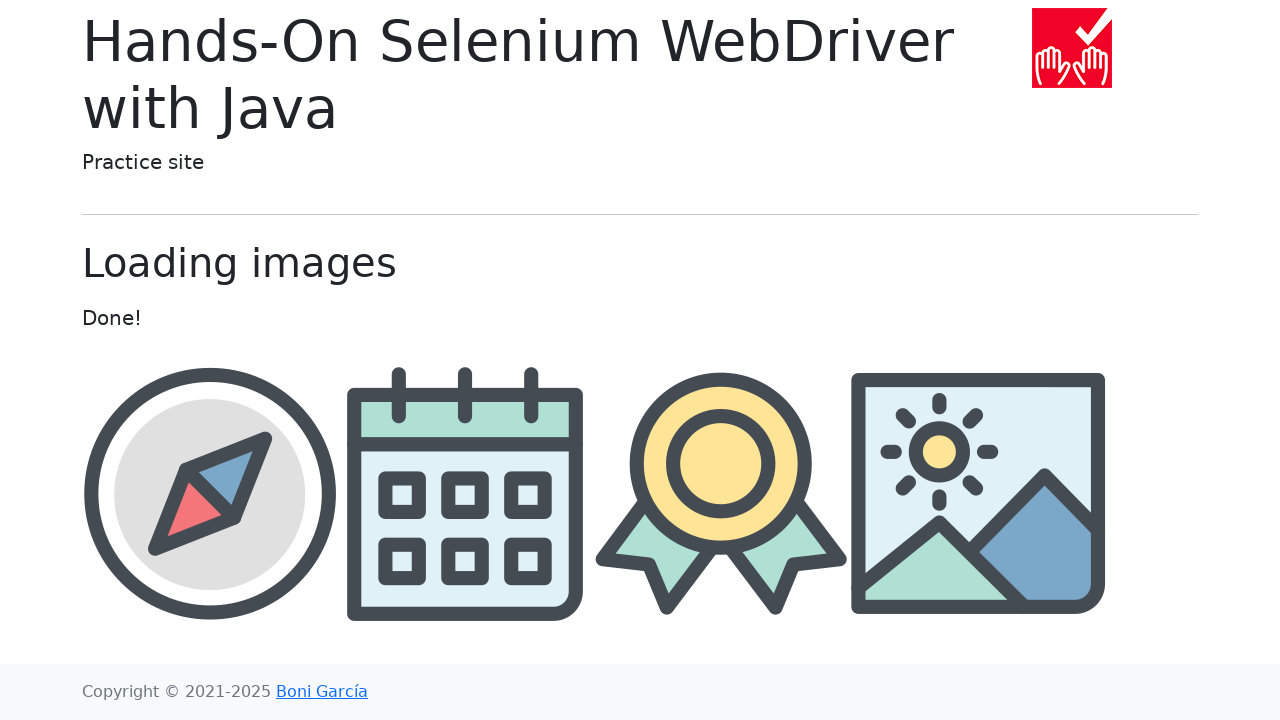

Located the third image element
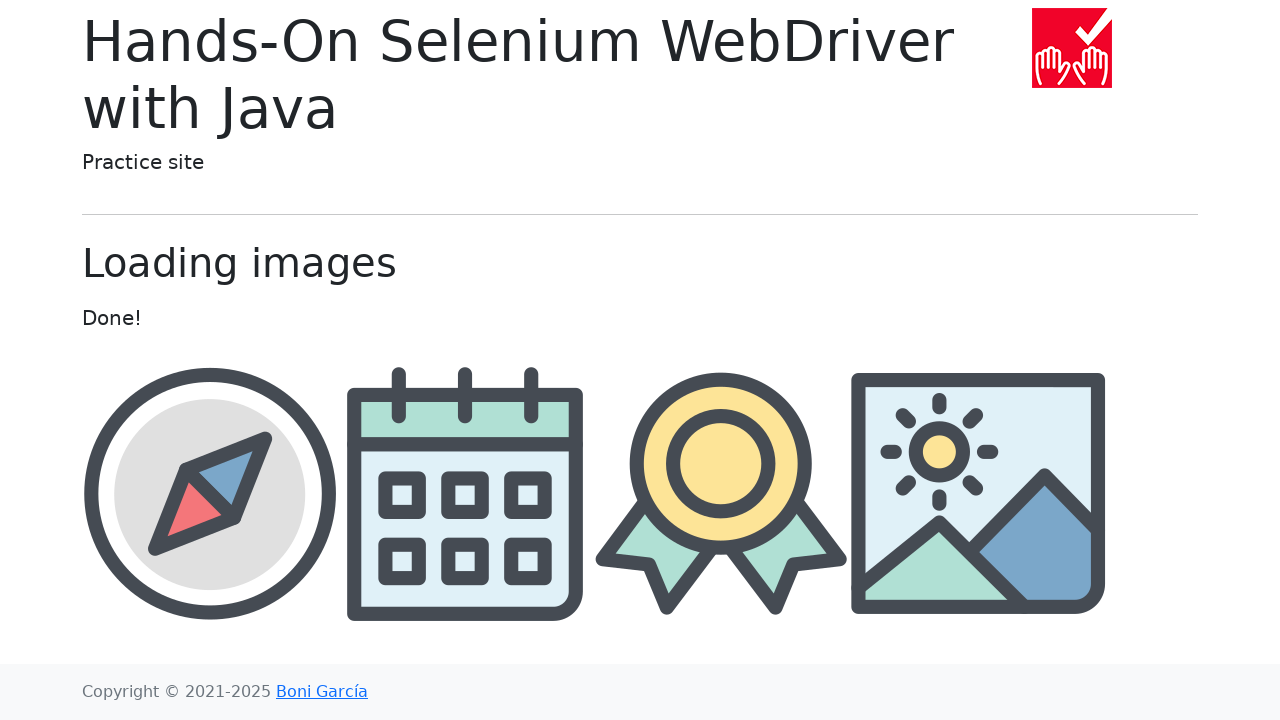

Verified third image element is visible
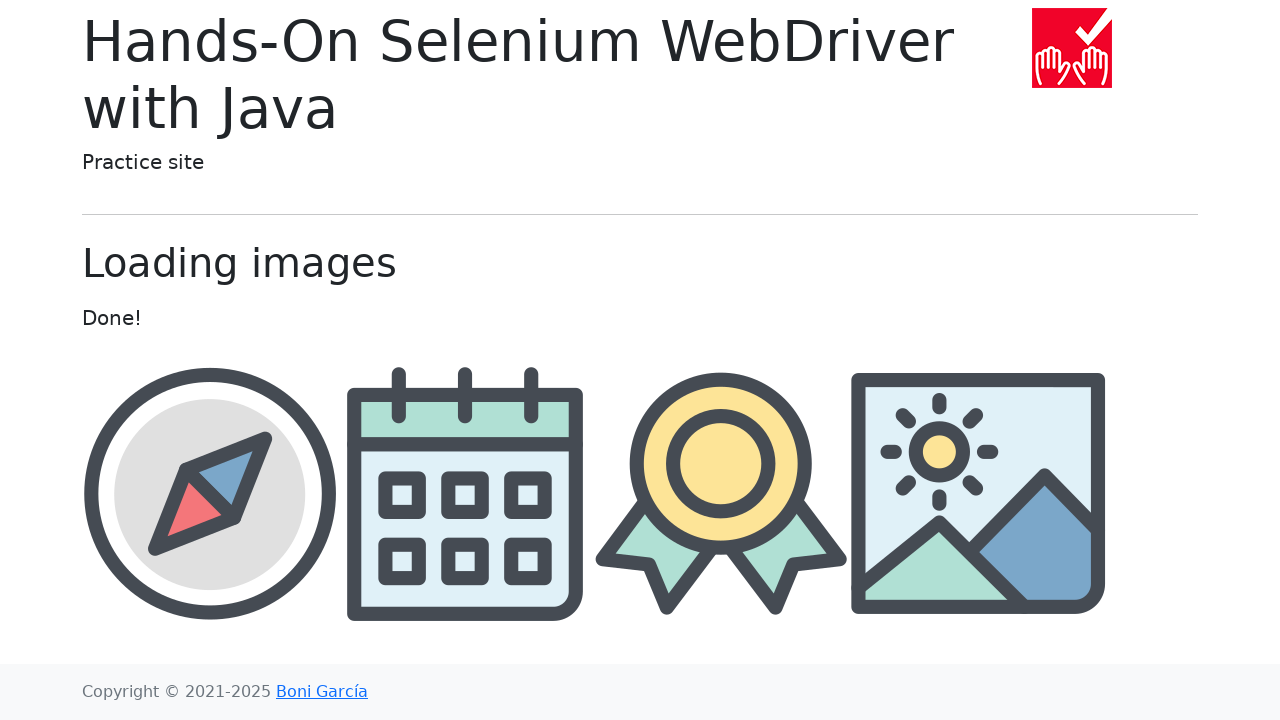

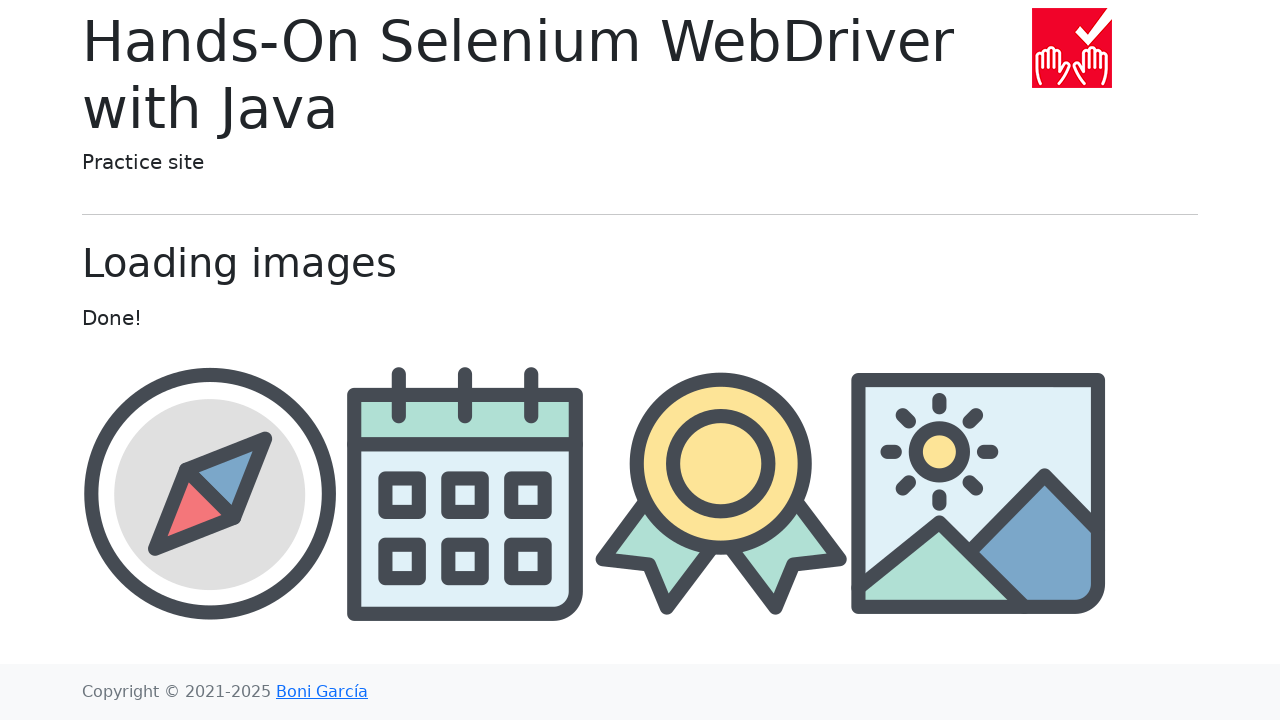